Tests registration form validation with various invalid phone number formats including too short, too long, and invalid starting digits.

Starting URL: https://alada.vn/tai-khoan/dang-ky.html

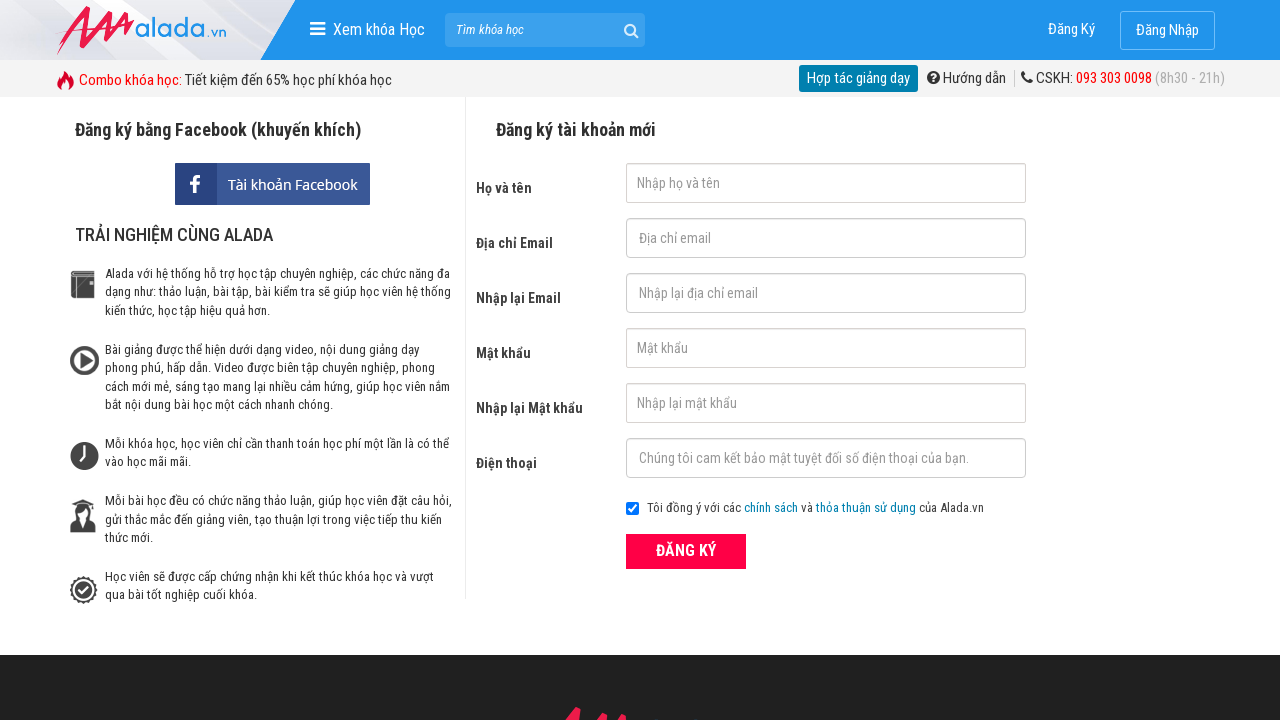

Filled first name field with 'Le Thi Thu' on #txtFirstname
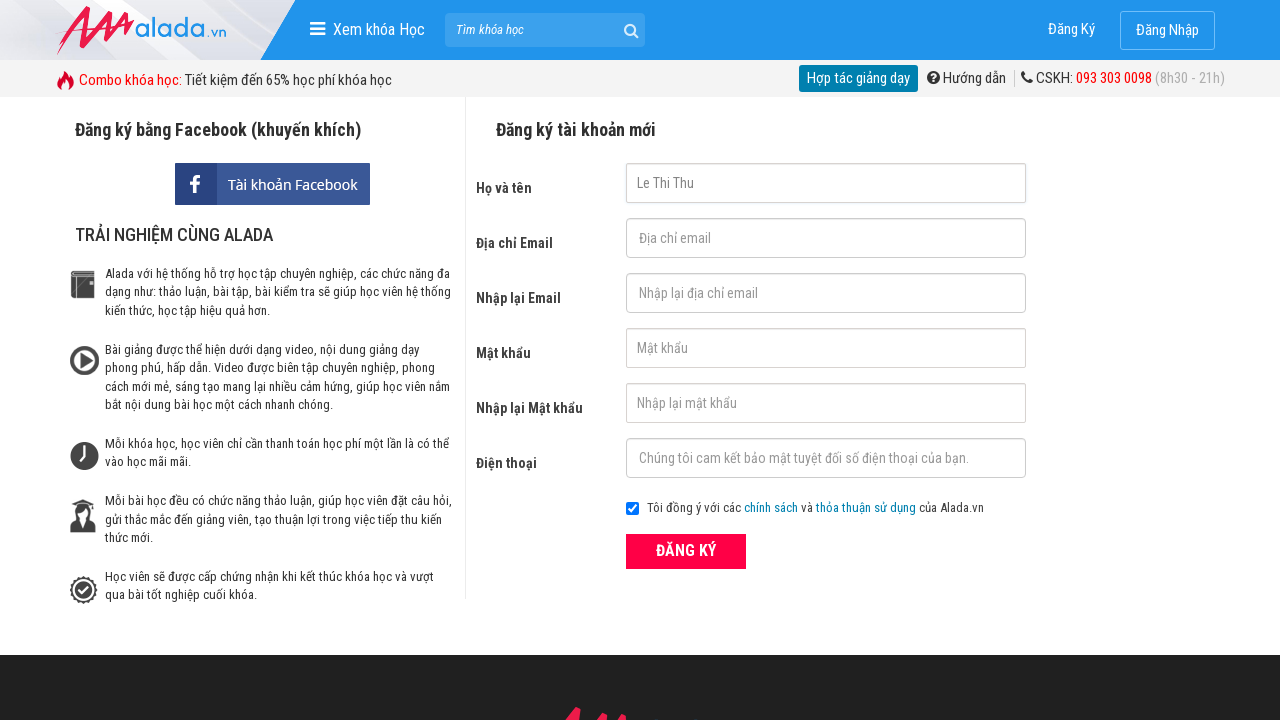

Filled email field with '1234@123' on #txtEmail
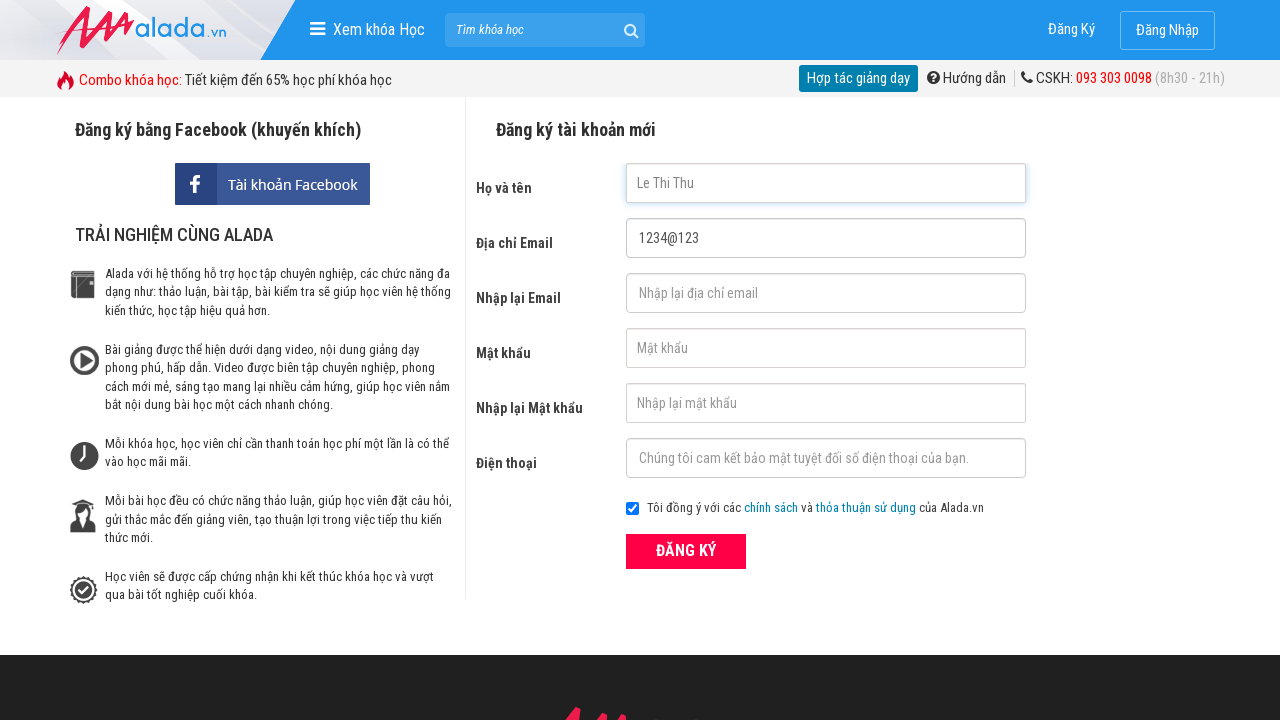

Filled confirm email field with '1234@123' on #txtCEmail
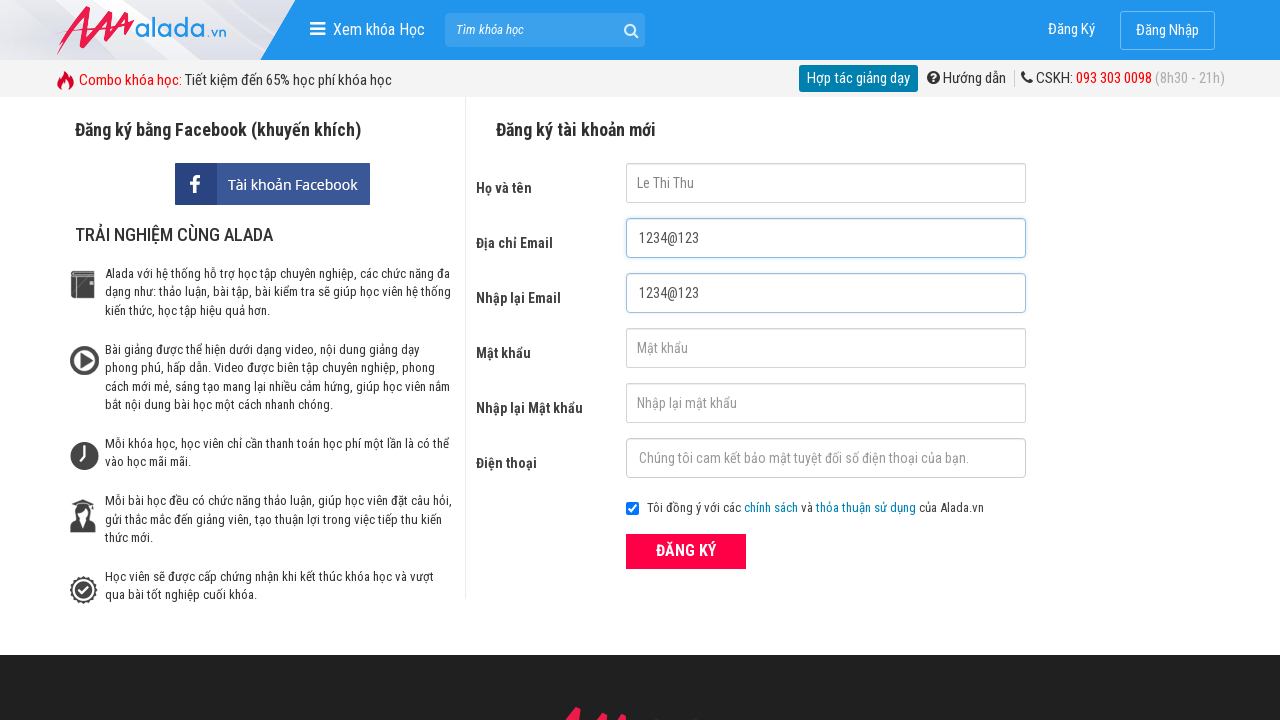

Filled password field with 'Thu1234@1234' on #txtPassword
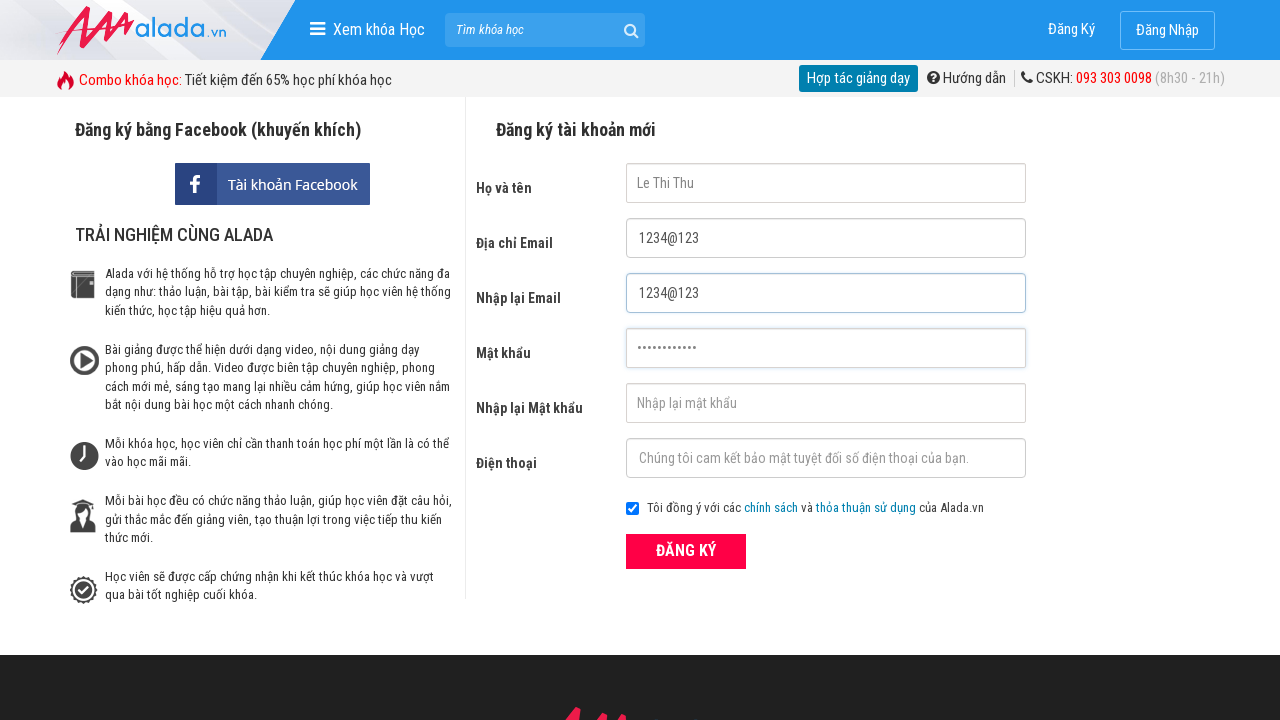

Filled confirm password field with 'Thu1234@1234' on #txtCPassword
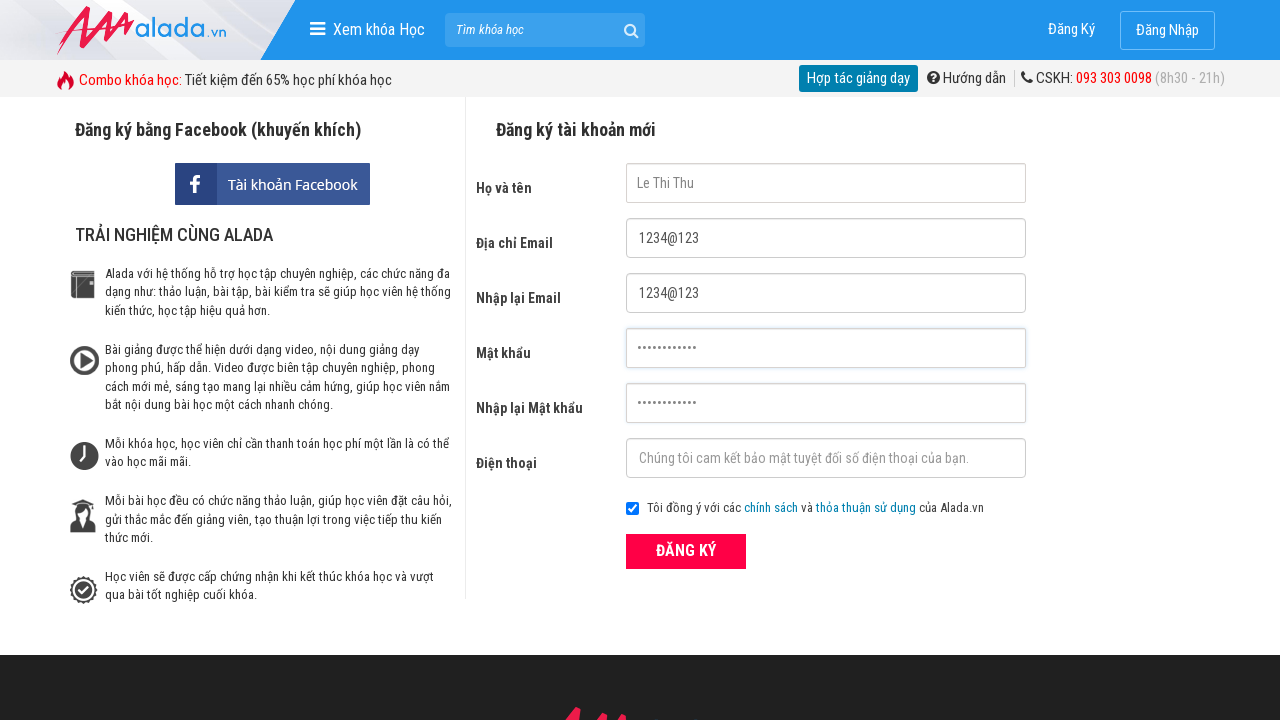

Filled phone field with '097865435' (9 digits - too short) on #txtPhone
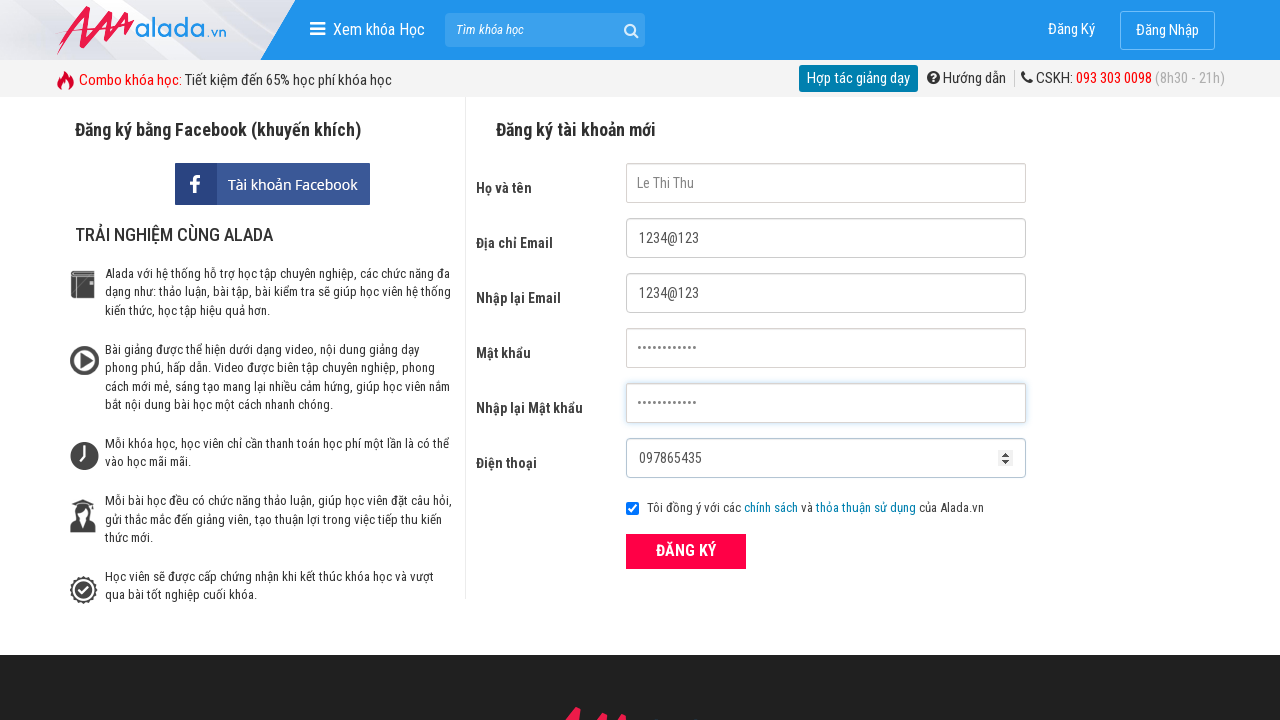

Clicked ĐĂNG KÝ button to submit form with short phone number at (686, 551) on xpath=//div/button[@type='submit' and text() = 'ĐĂNG KÝ']
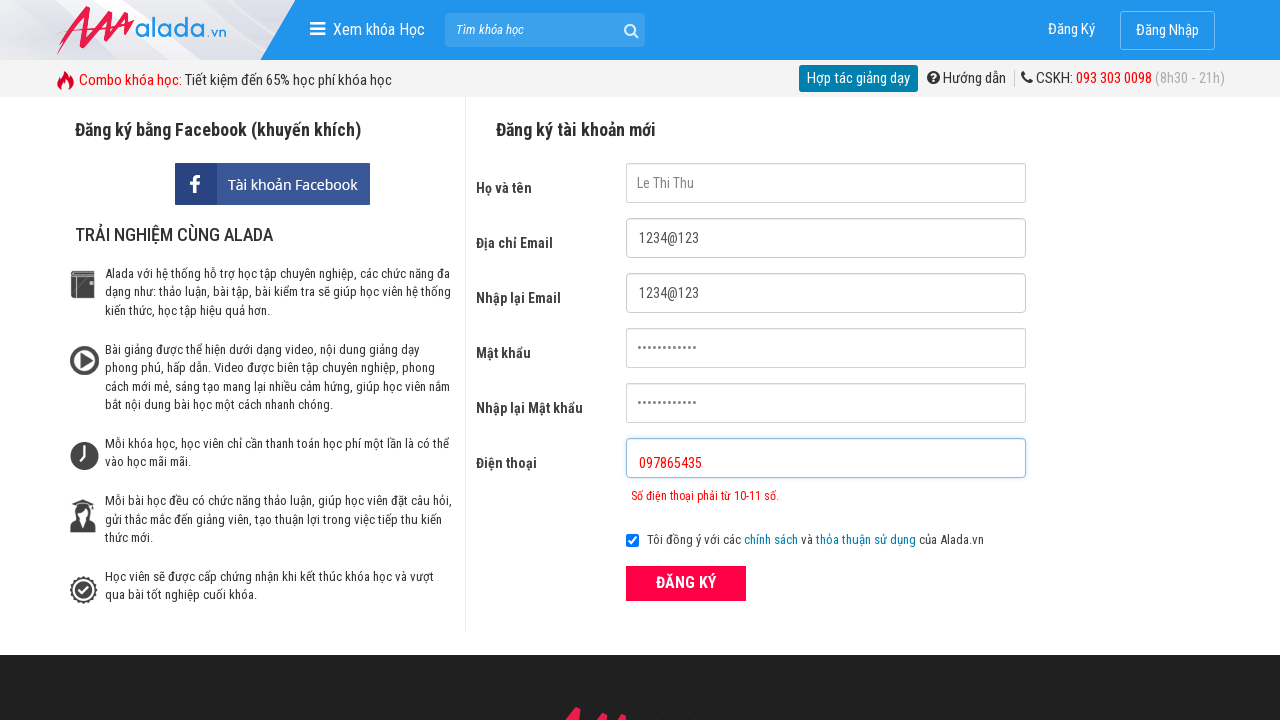

Phone validation error message appeared for too short phone number
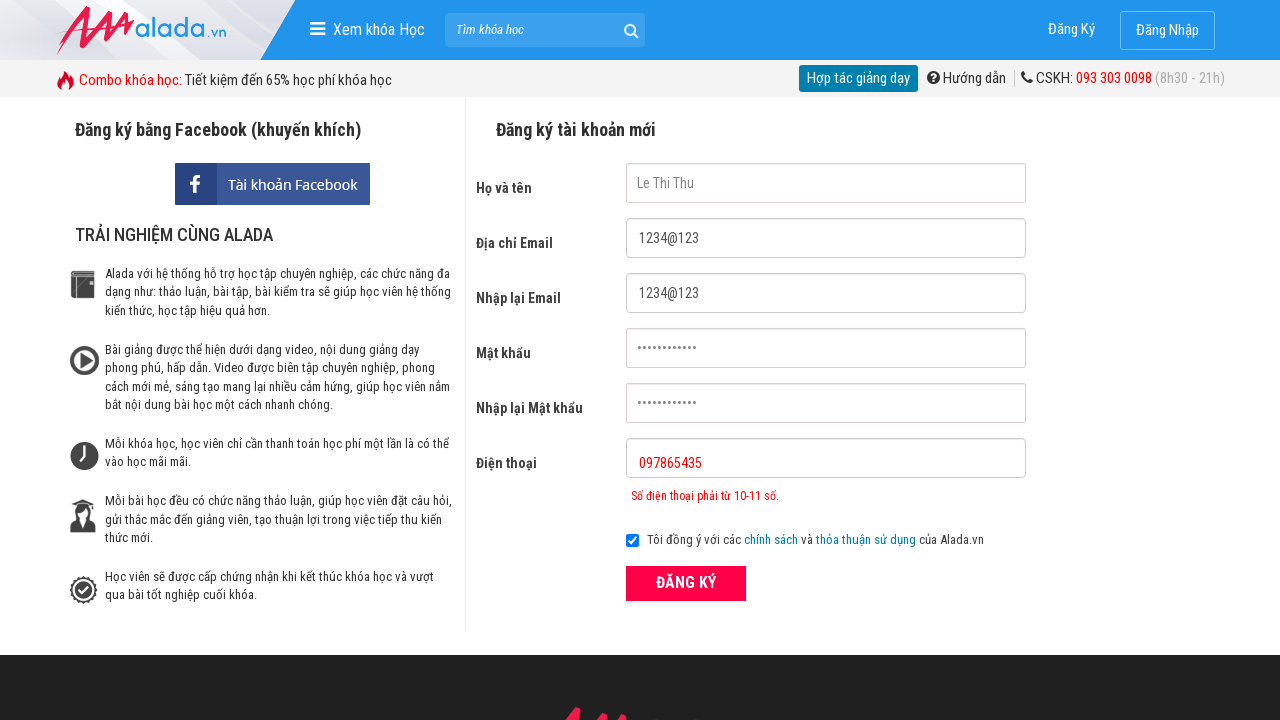

Filled phone field with '097865435023' (12 digits - too long) on #txtPhone
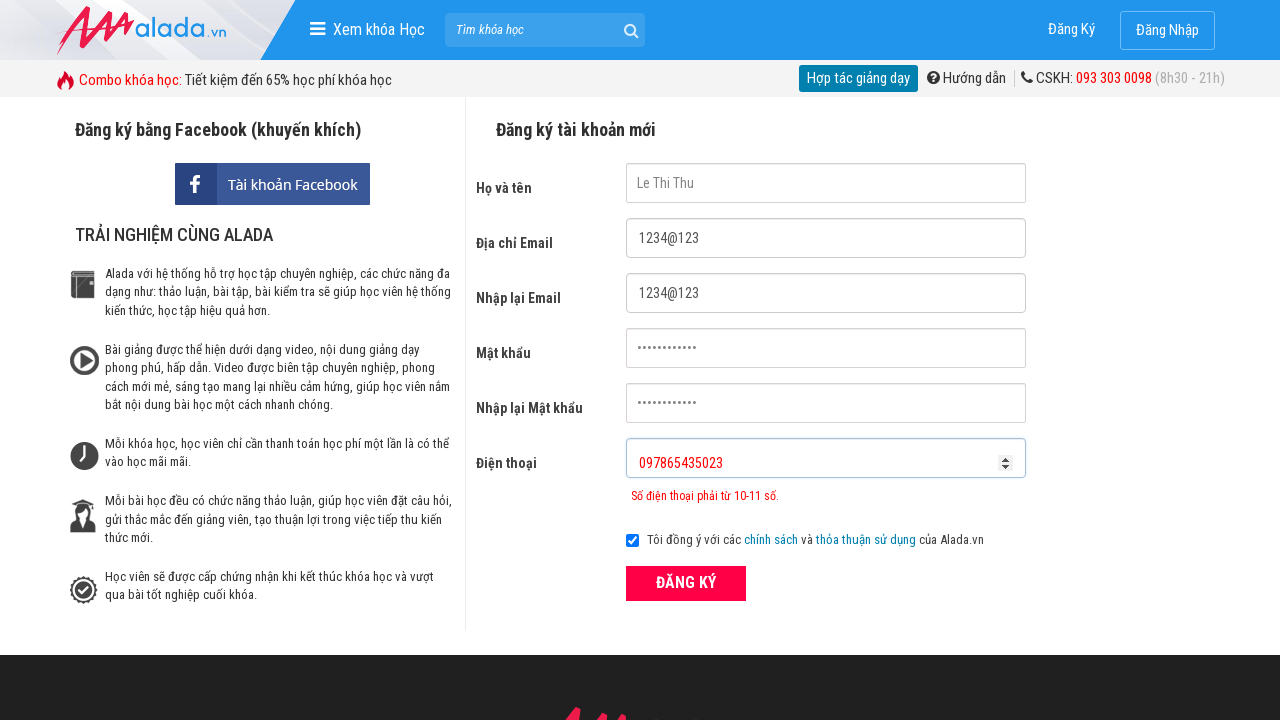

Clicked ĐĂNG KÝ button to submit form with long phone number at (686, 583) on xpath=//div/button[@type='submit' and text() = 'ĐĂNG KÝ']
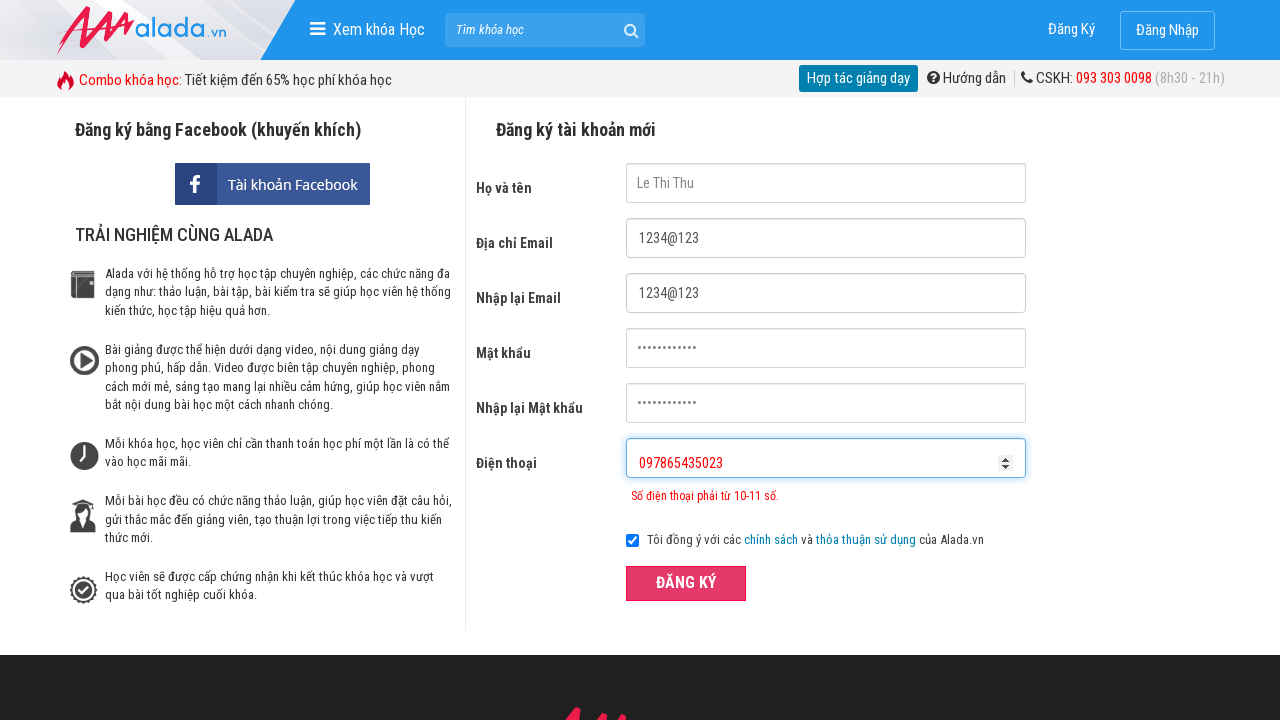

Phone validation error message appeared for too long phone number
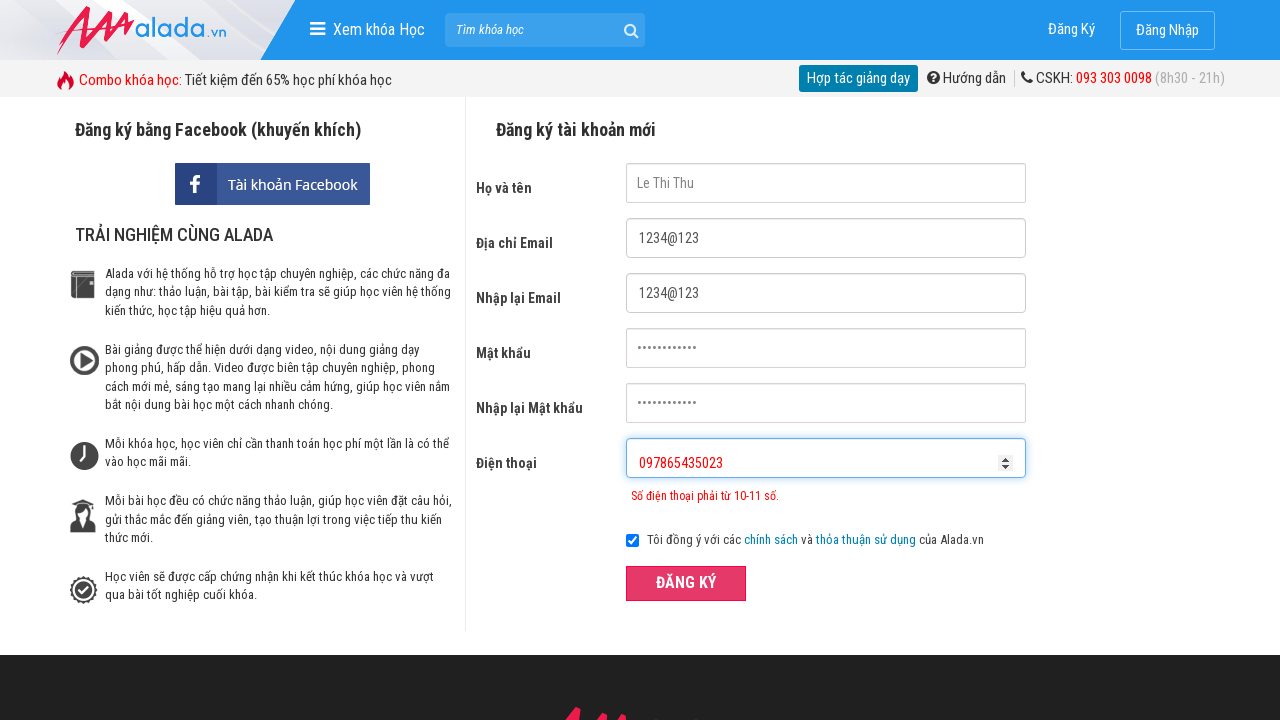

Filled phone field with '2234555440' (invalid starting digit) on #txtPhone
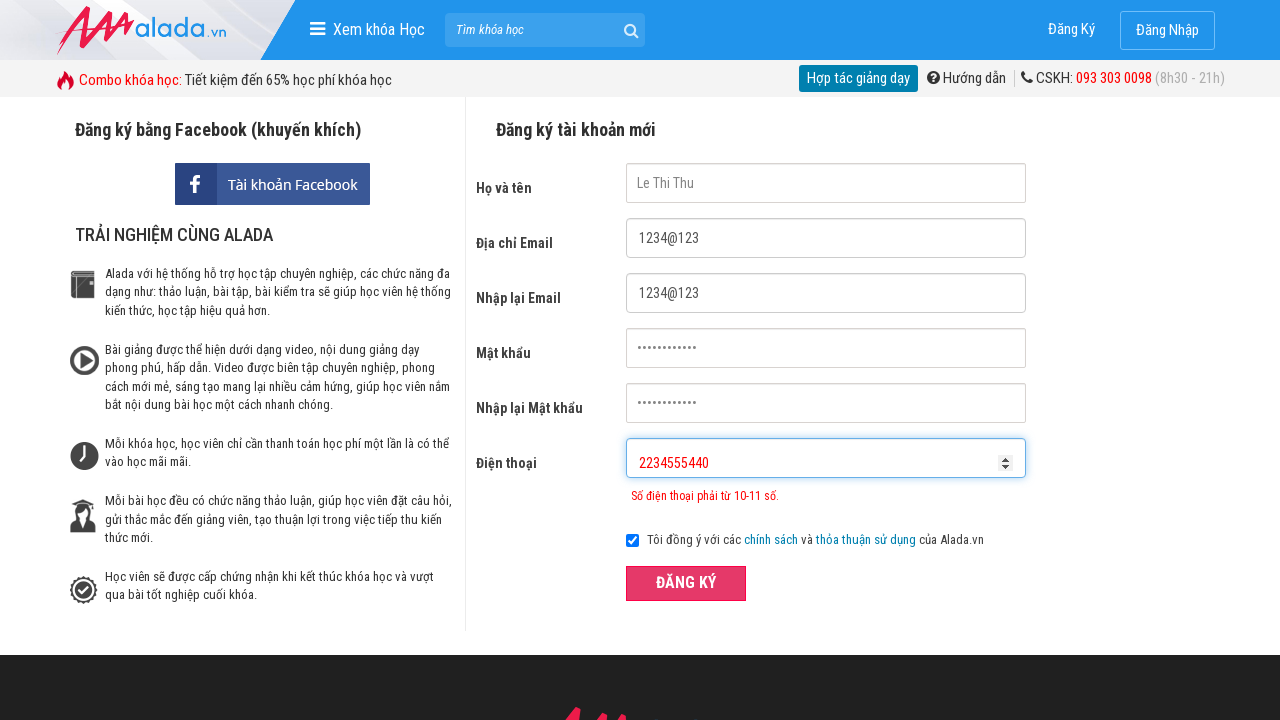

Clicked ĐĂNG KÝ button to submit form with invalid starting digit at (686, 583) on xpath=//div/button[@type='submit' and text() = 'ĐĂNG KÝ']
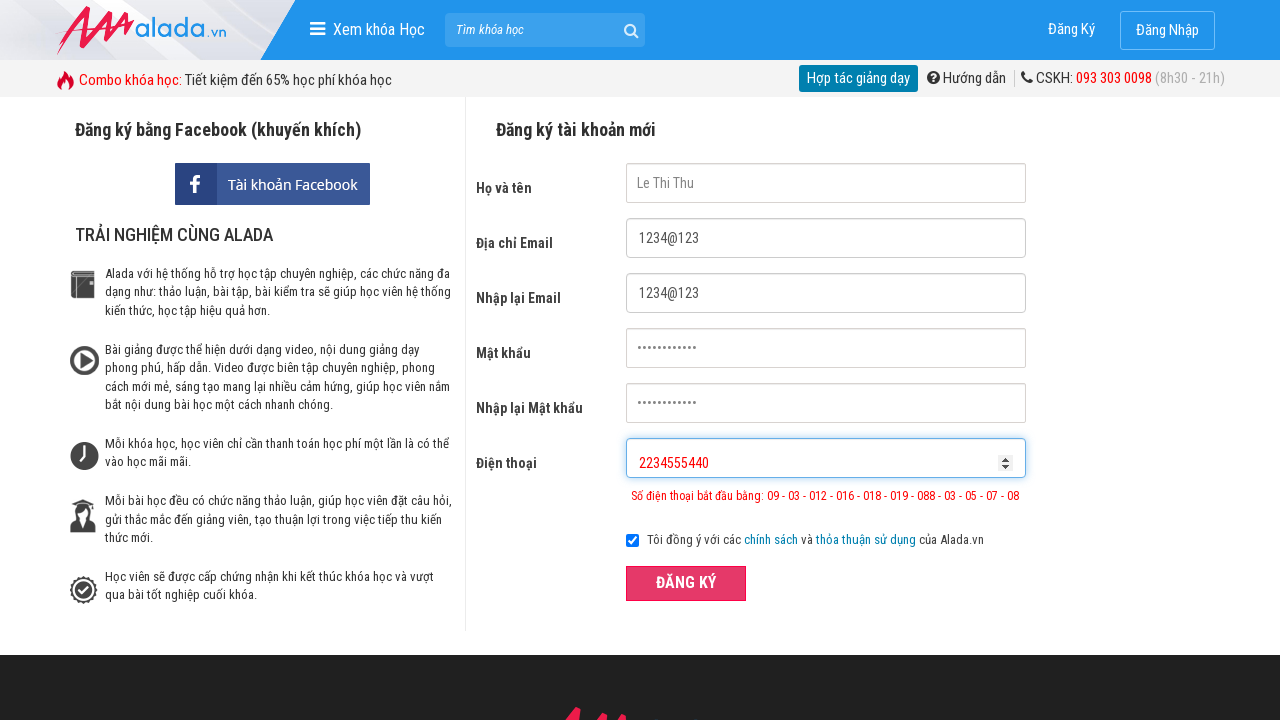

Phone validation error message appeared for invalid starting digit
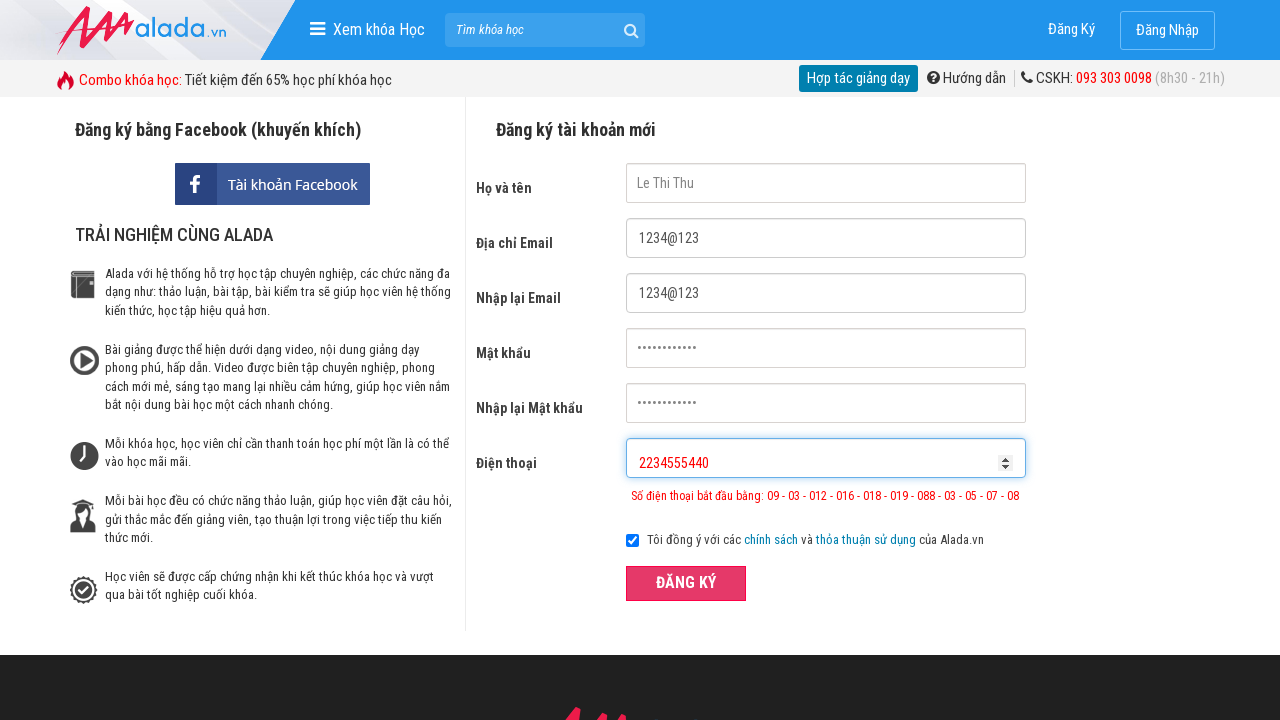

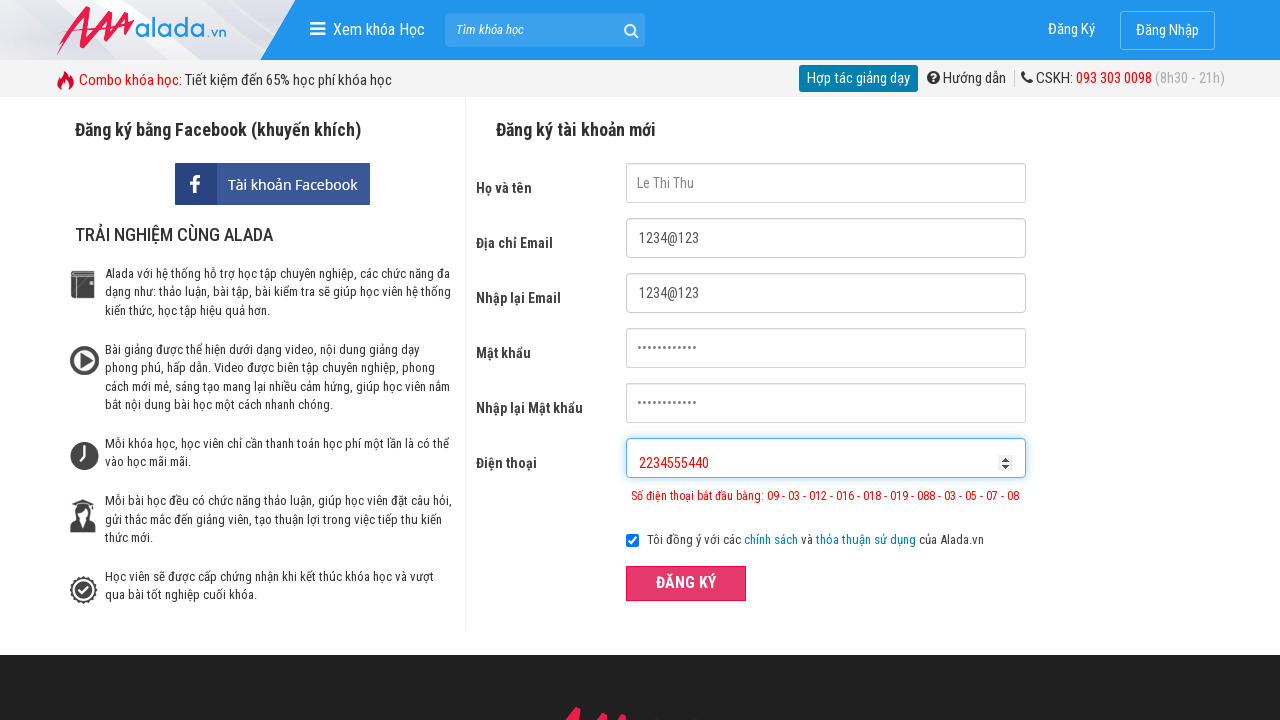